Navigates to a testing page and scrolls down the page using JavaScript executor

Starting URL: https://www.testandquiz.com/selenium/testing.html

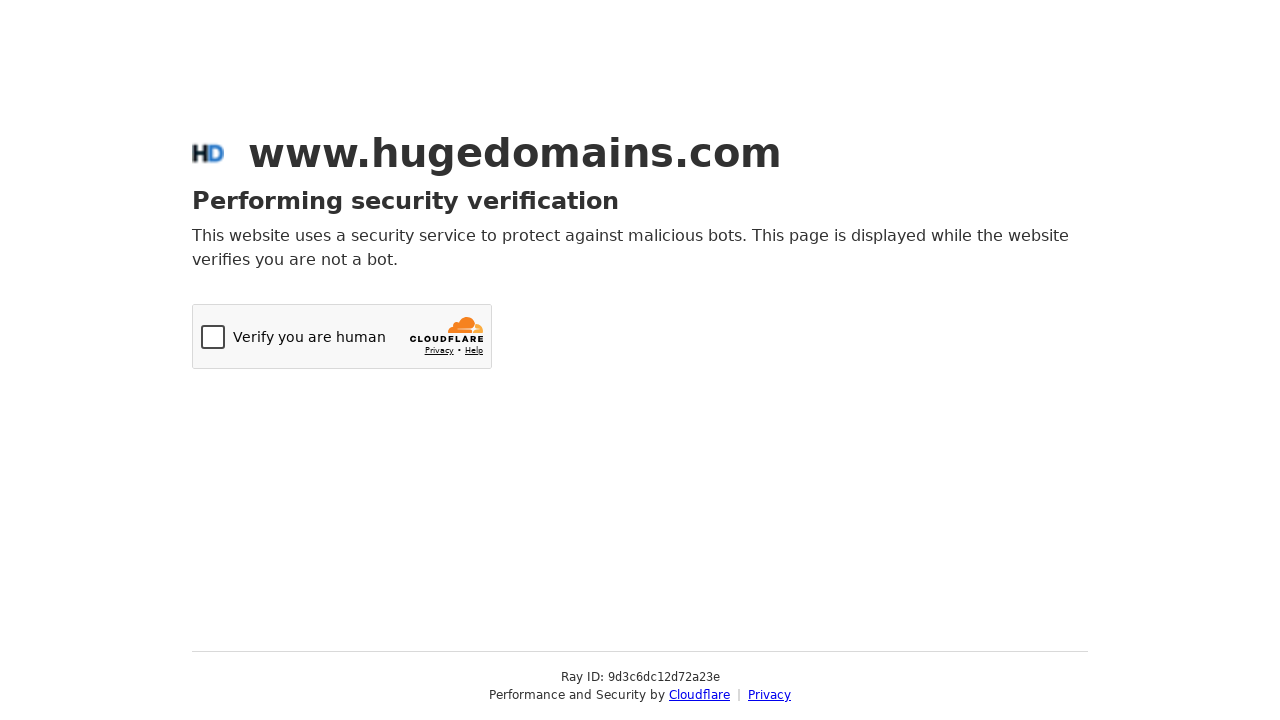

Navigated to the testing page
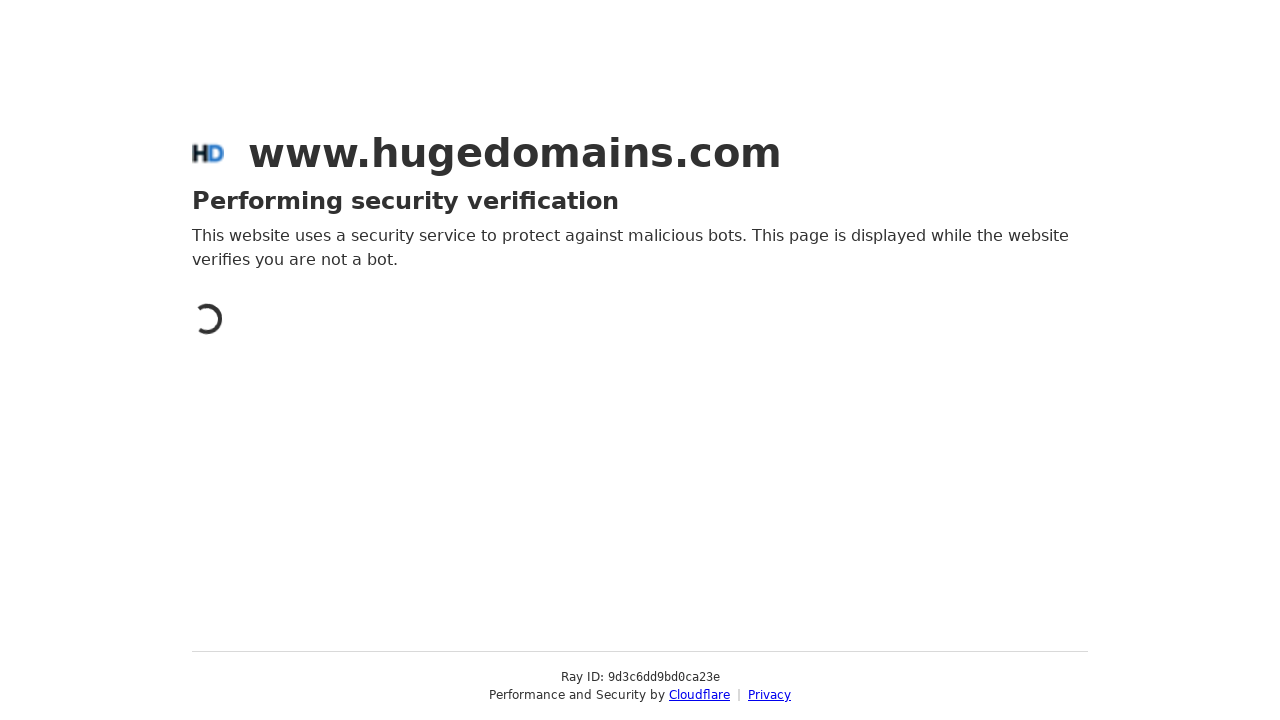

Scrolled down the page by 4500 pixels using JavaScript executor
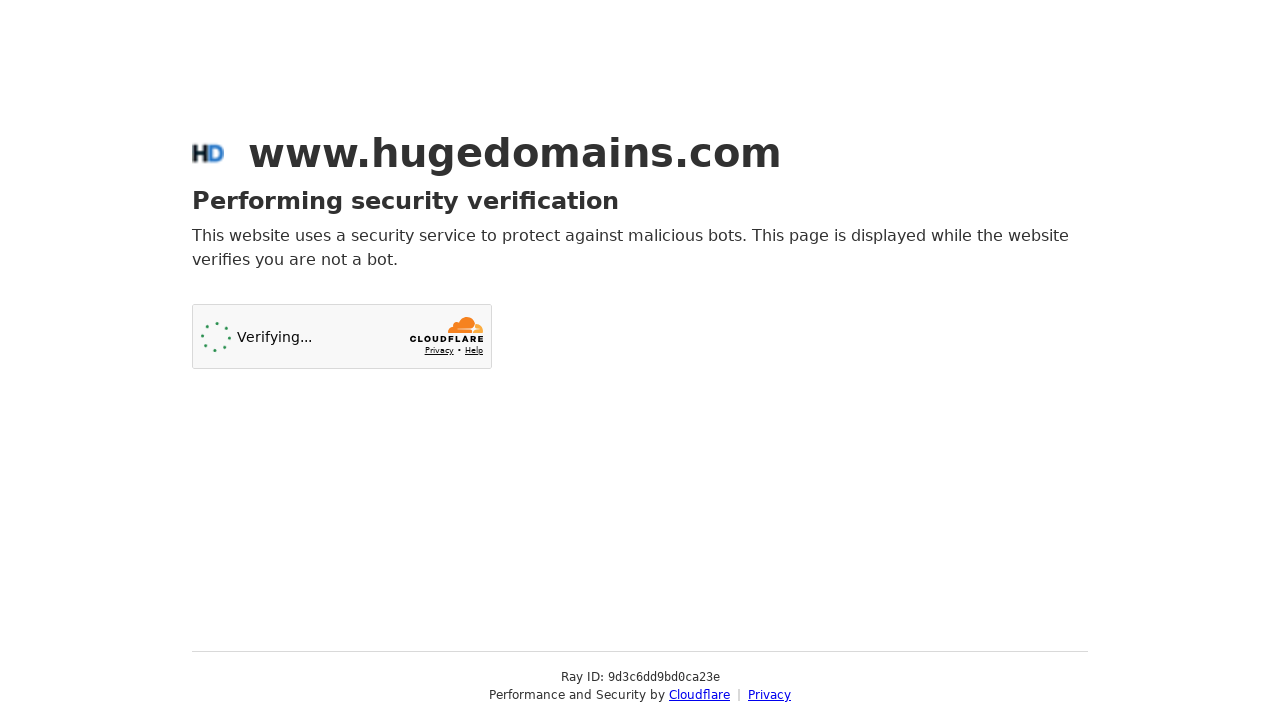

Waited 5 seconds to observe the scroll position
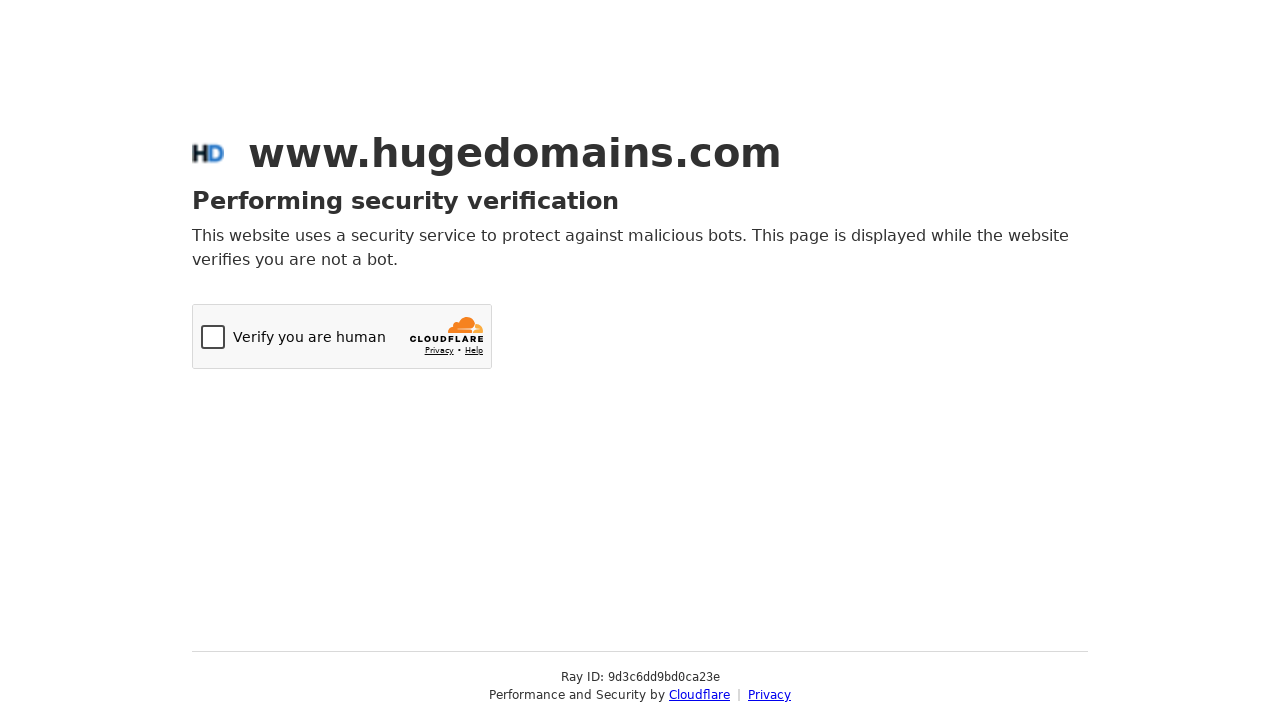

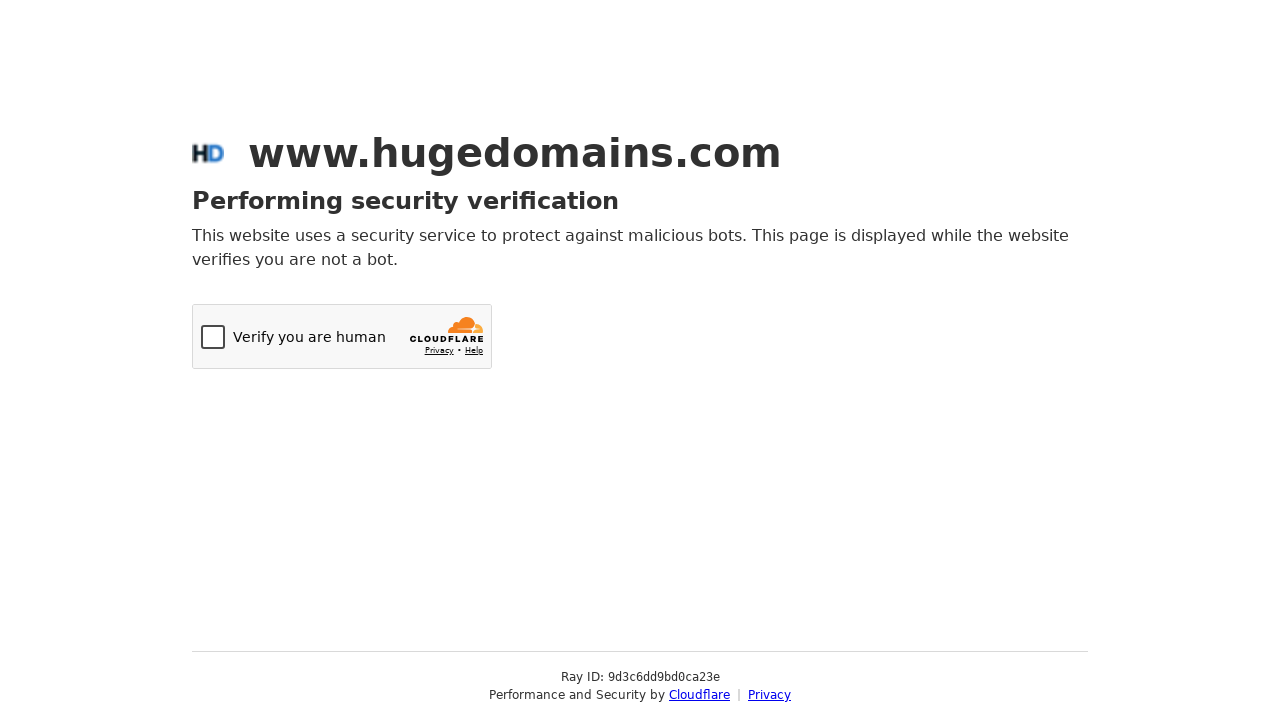